Navigates to a CSDN blog page and verifies that blog article links are present on the page

Starting URL: https://blog.csdn.net/lzw_java?type=blog

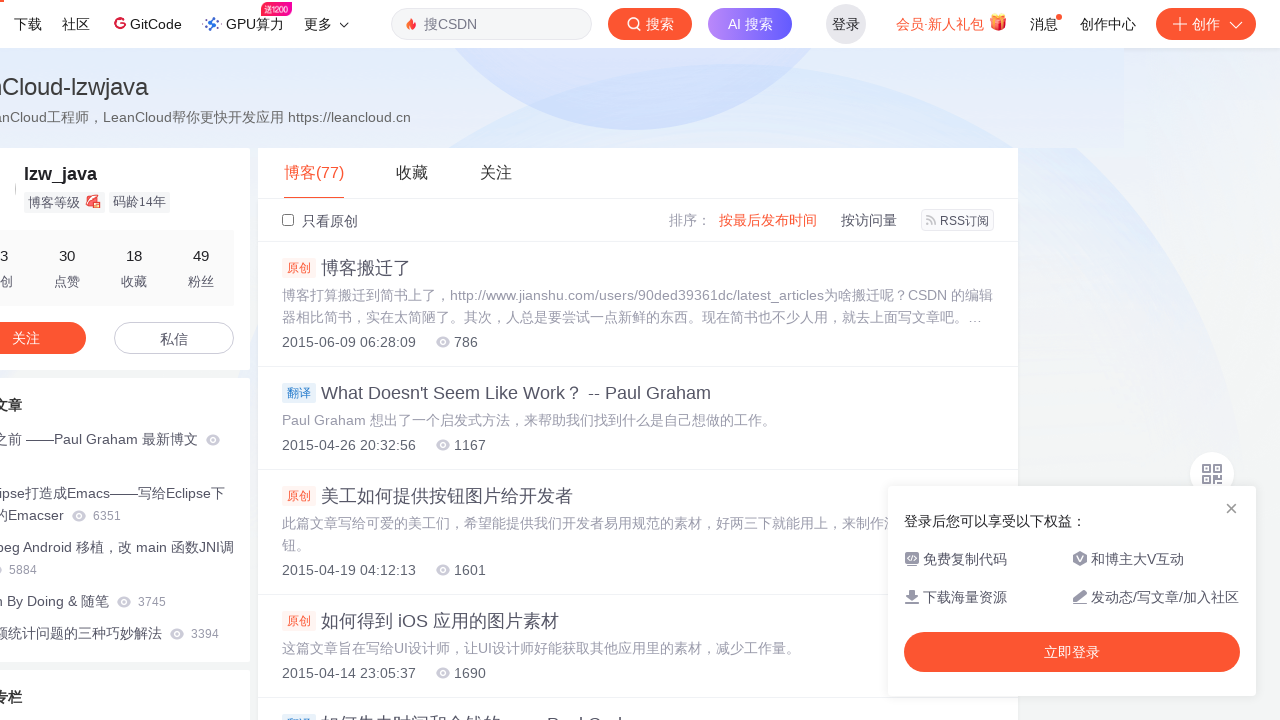

Navigated to CSDN blog page
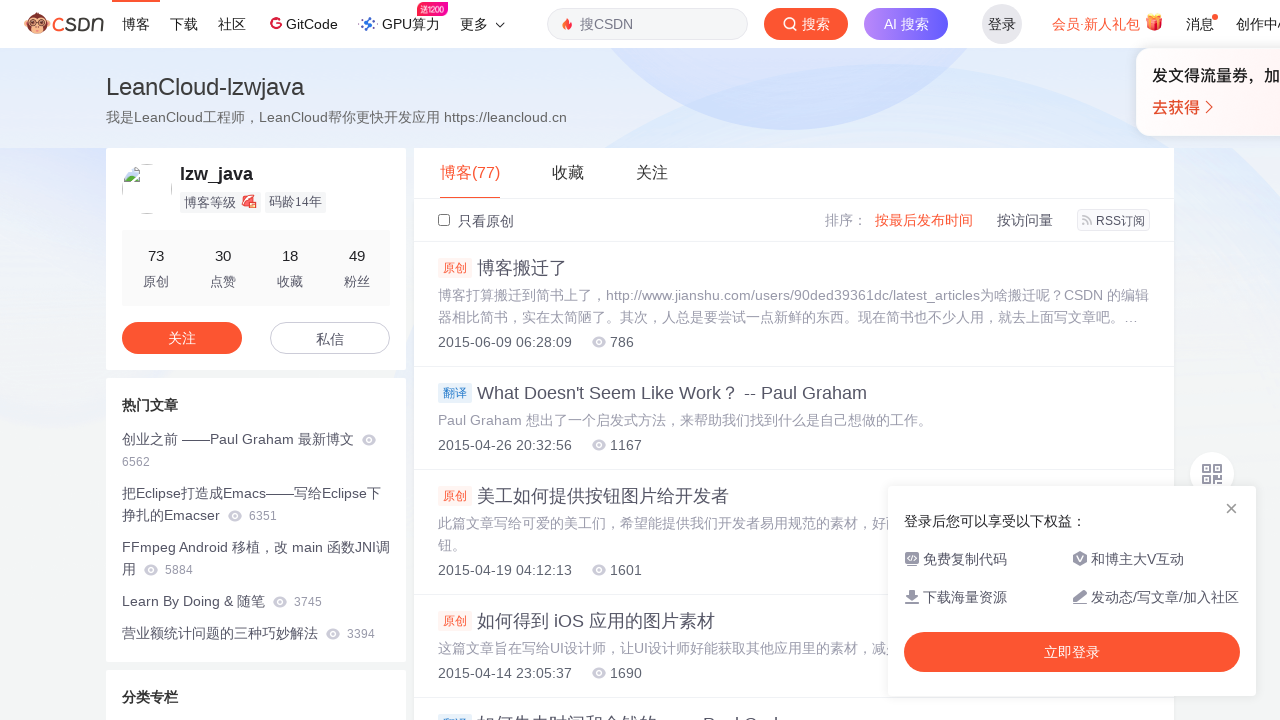

Page loaded with links present
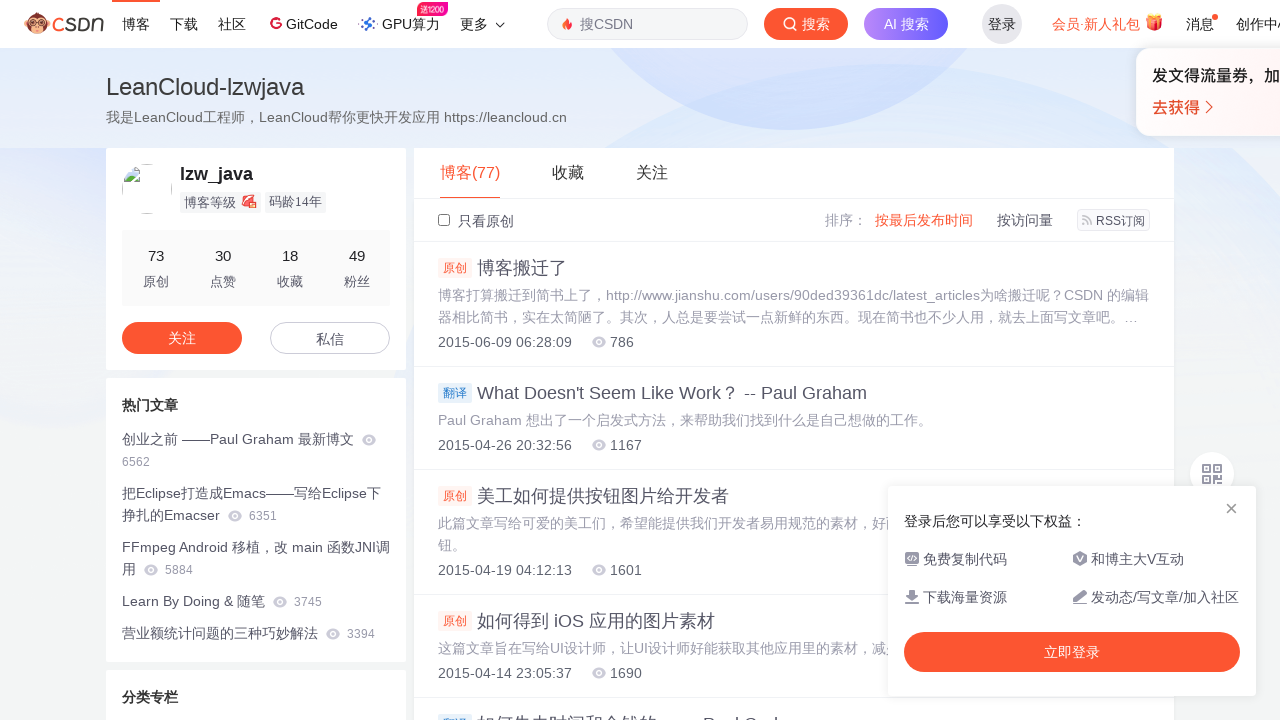

Verified blog article links are present on the page
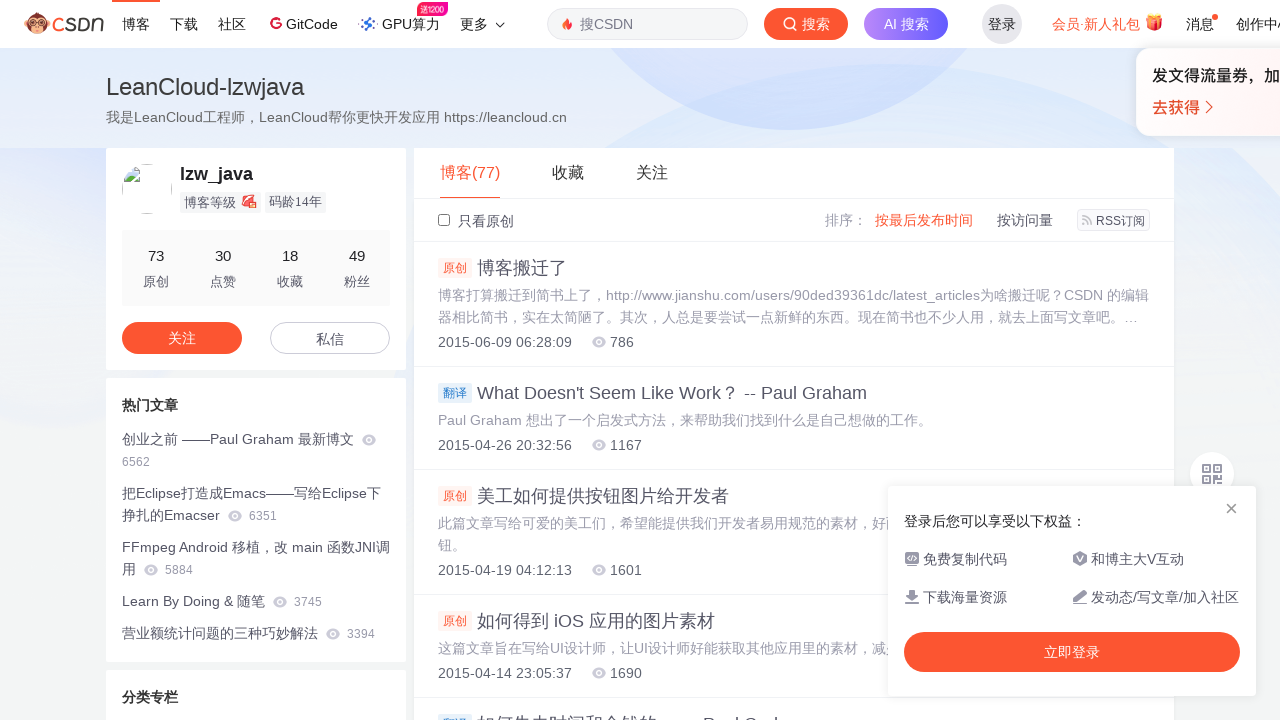

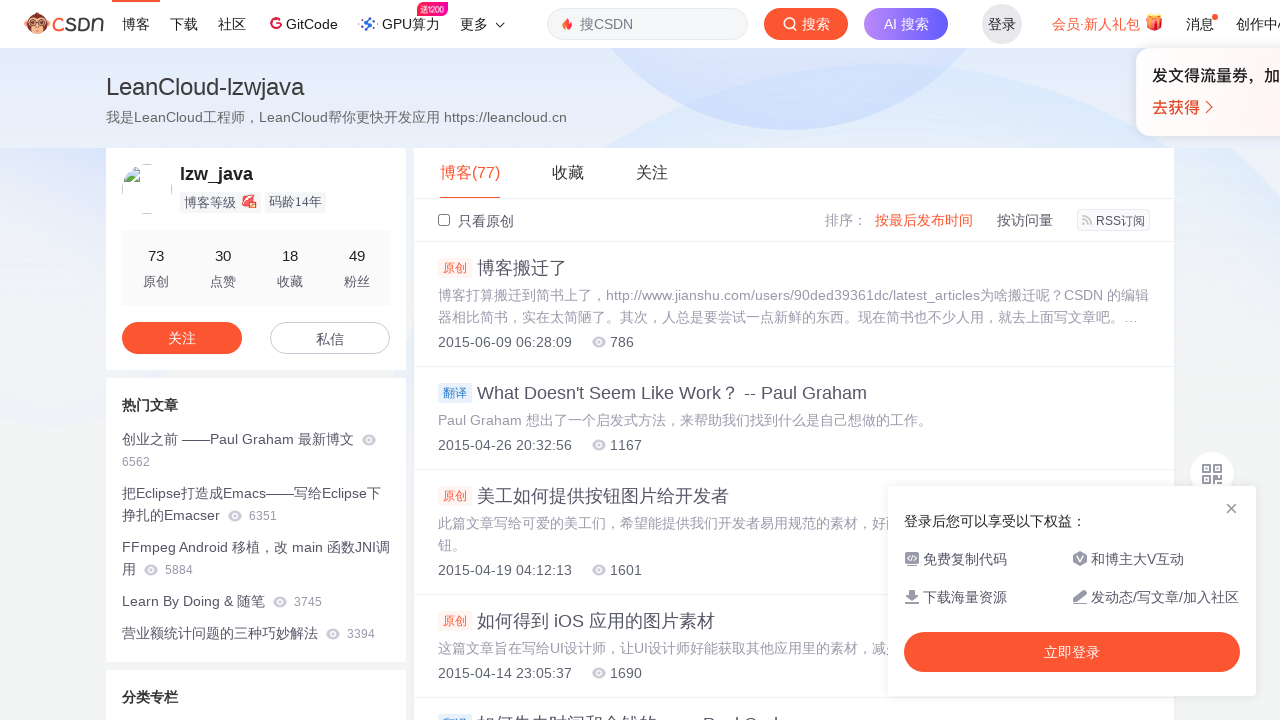